Navigates to the Jupiter website and clicks through to the contact page

Starting URL: http://jupiter.cloud.planittesting.com

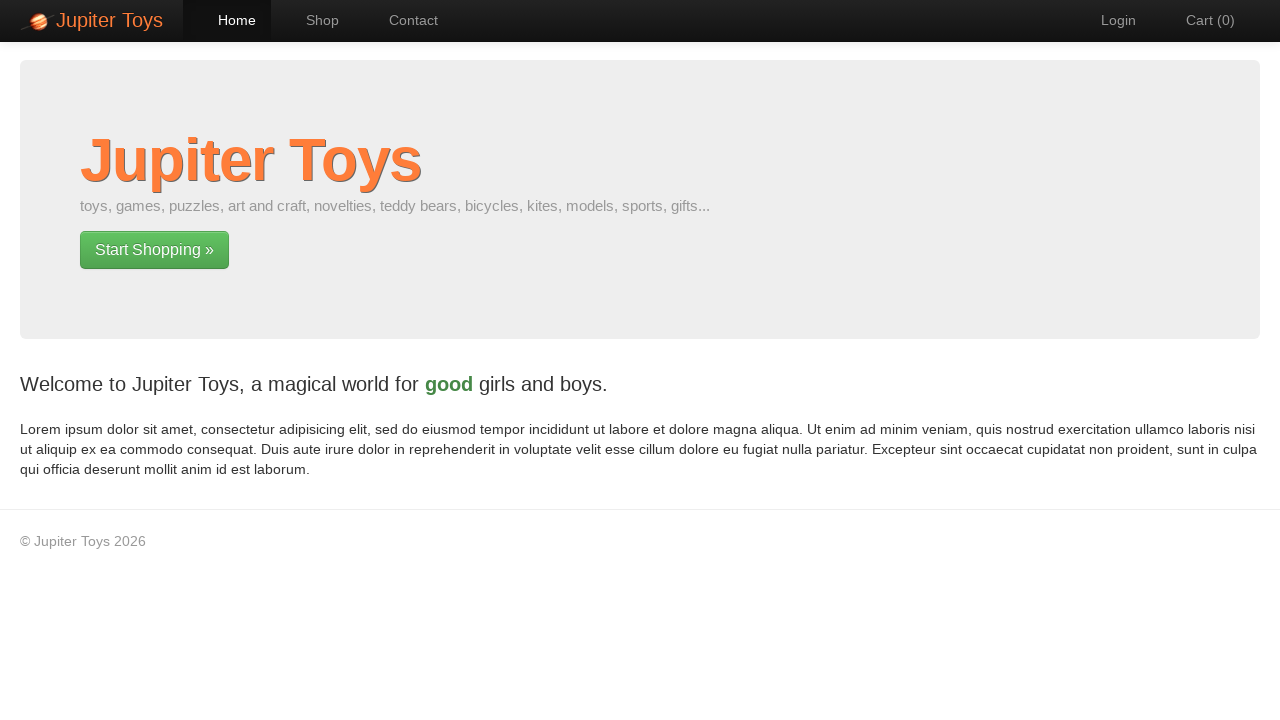

Waited for 'start shopping' link to be visible on Jupiter website
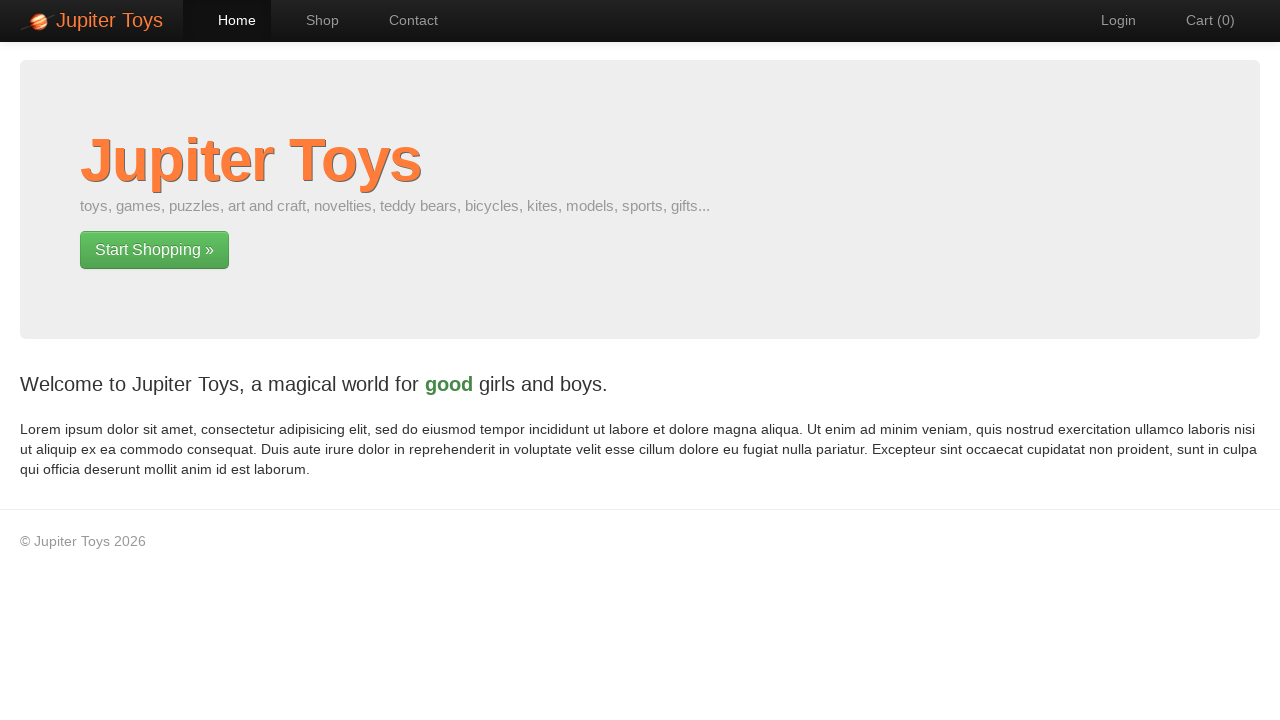

Clicked on Contact navigation link at (404, 20) on #nav-contact
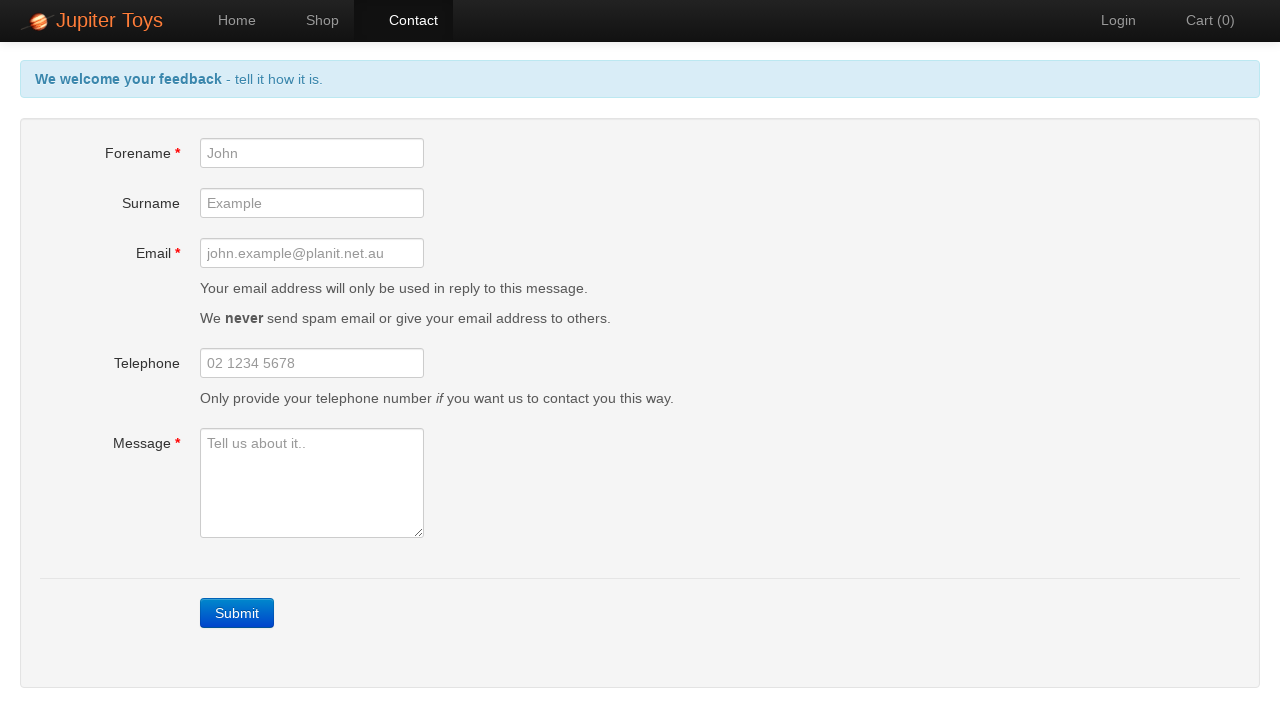

Contact page loaded successfully with submit button visible
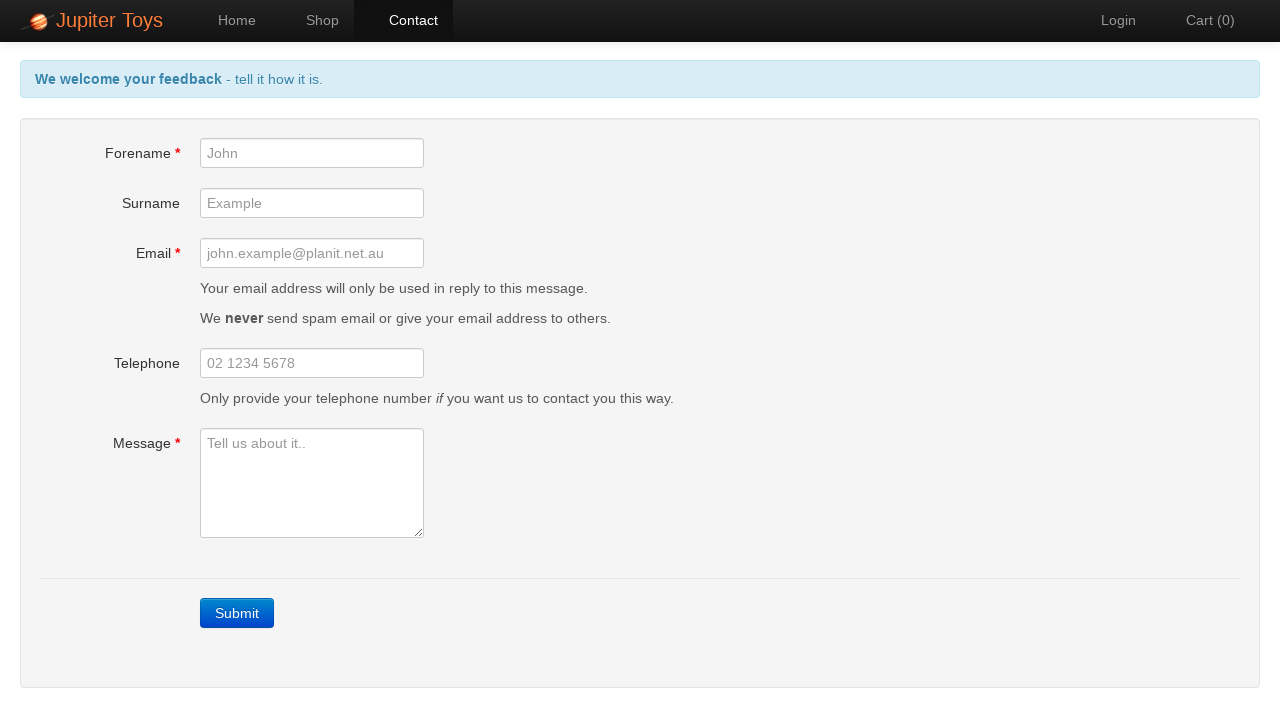

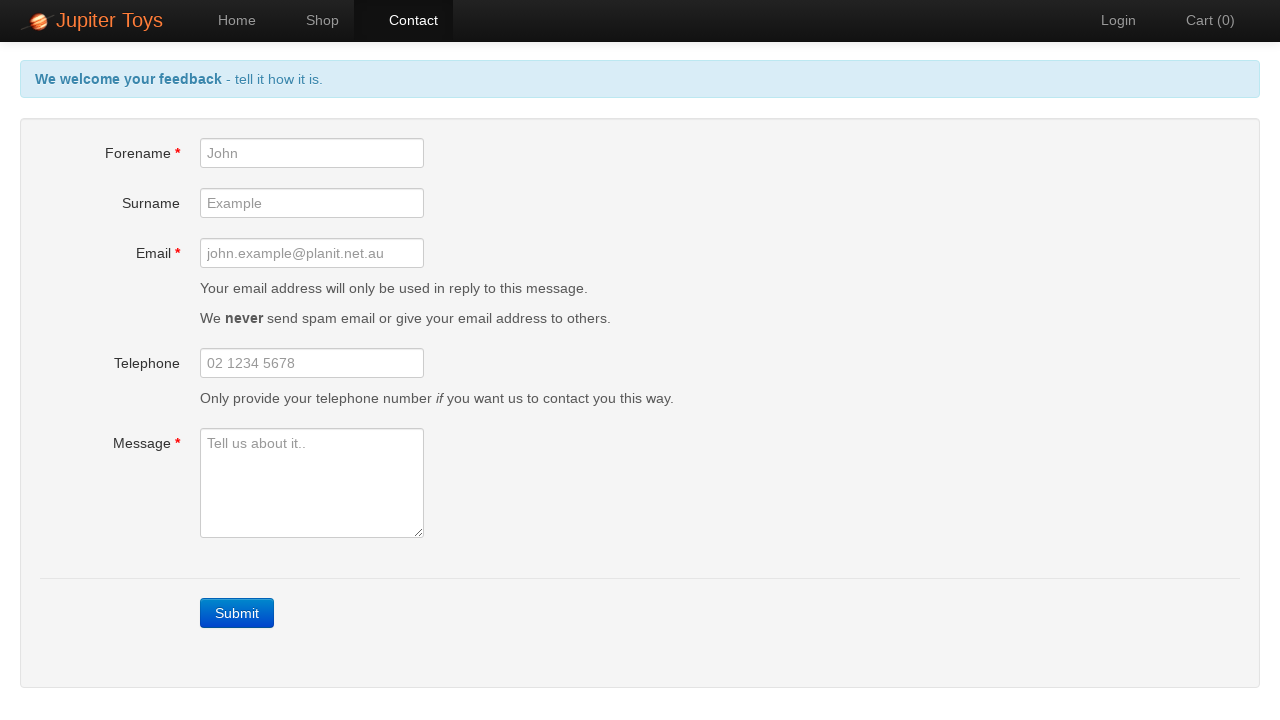